Tests nested iframe functionality by navigating through parent and child iframes, reading text content, and filling an input field within the nested iframe

Starting URL: https://demo.automationtesting.in/Frames.html

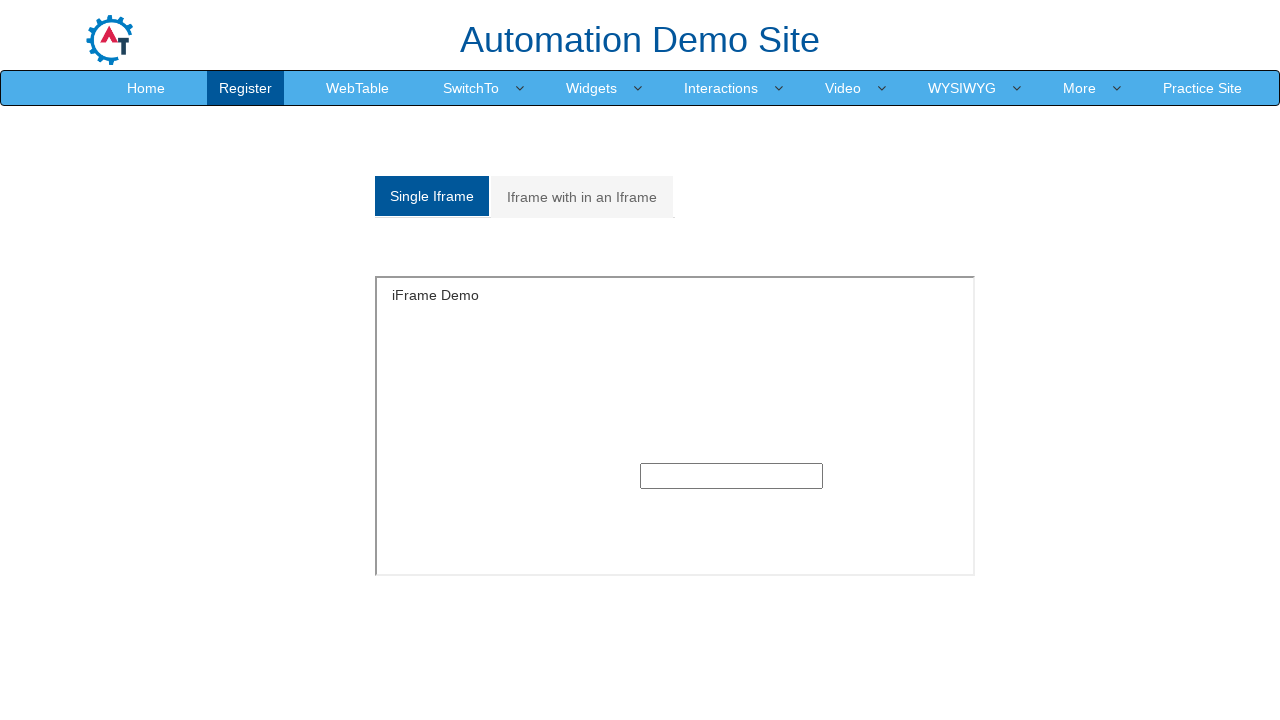

Clicked on the nested iframe tab at (583, 197) on xpath=/html/body/section/div[1]/div/div/div/div[1]/div/ul/li[2]
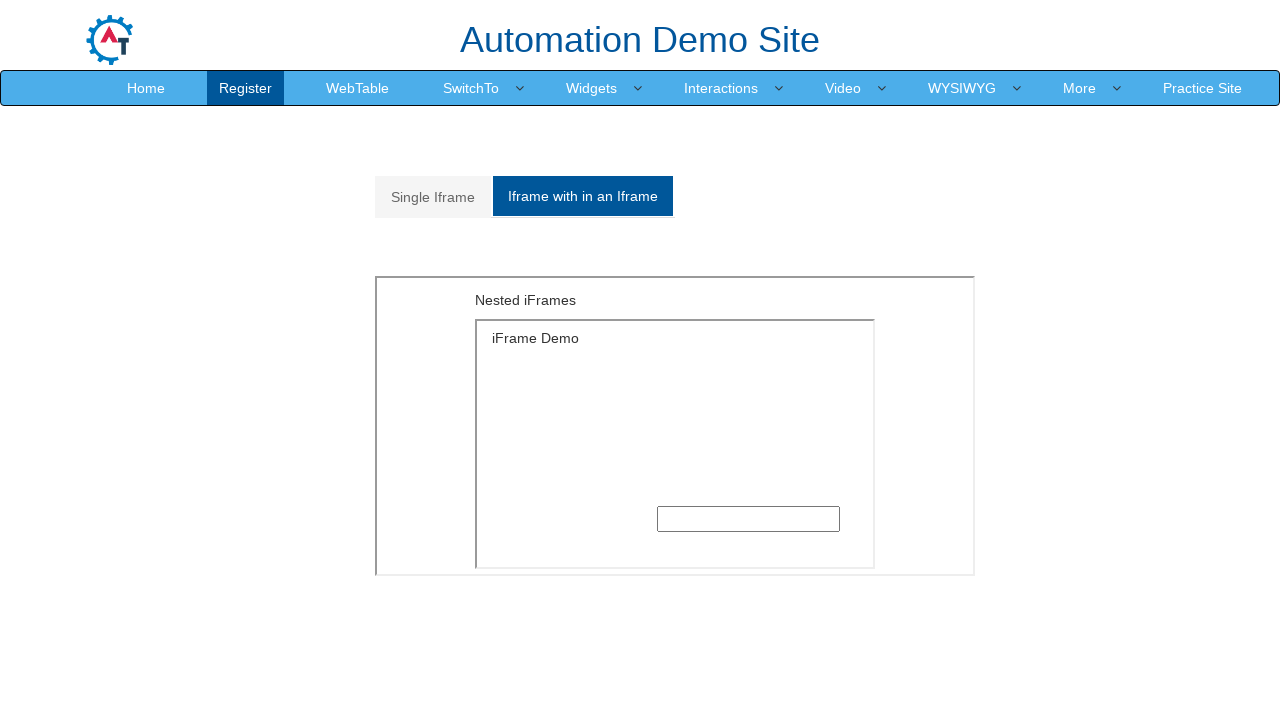

Located parent iframe element
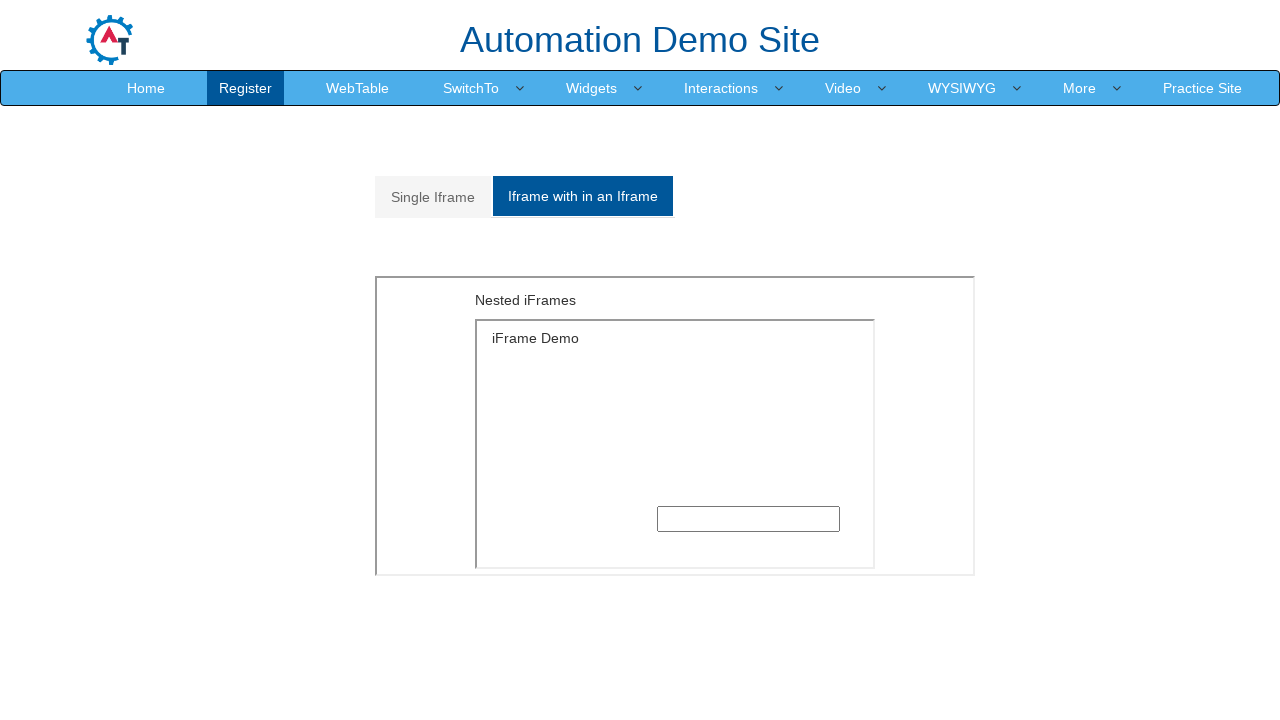

Read text from parent iframe: 'Nested iFrames'
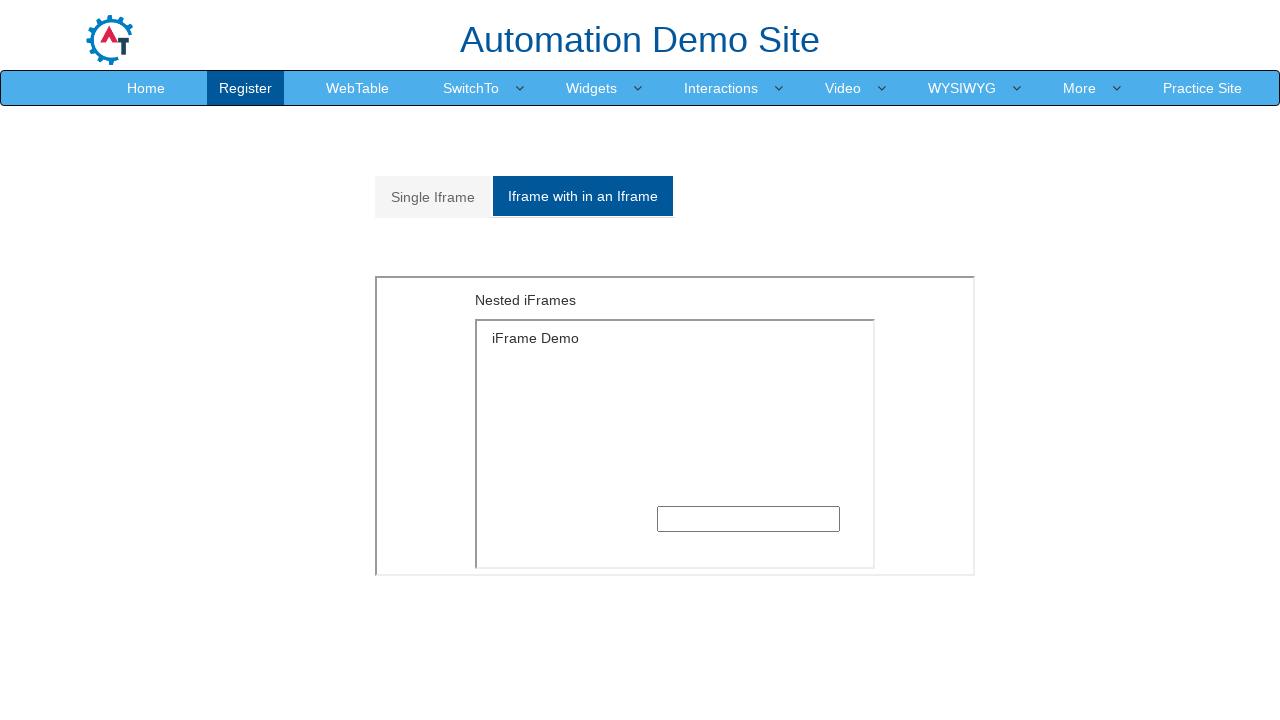

Located child iframe within parent iframe
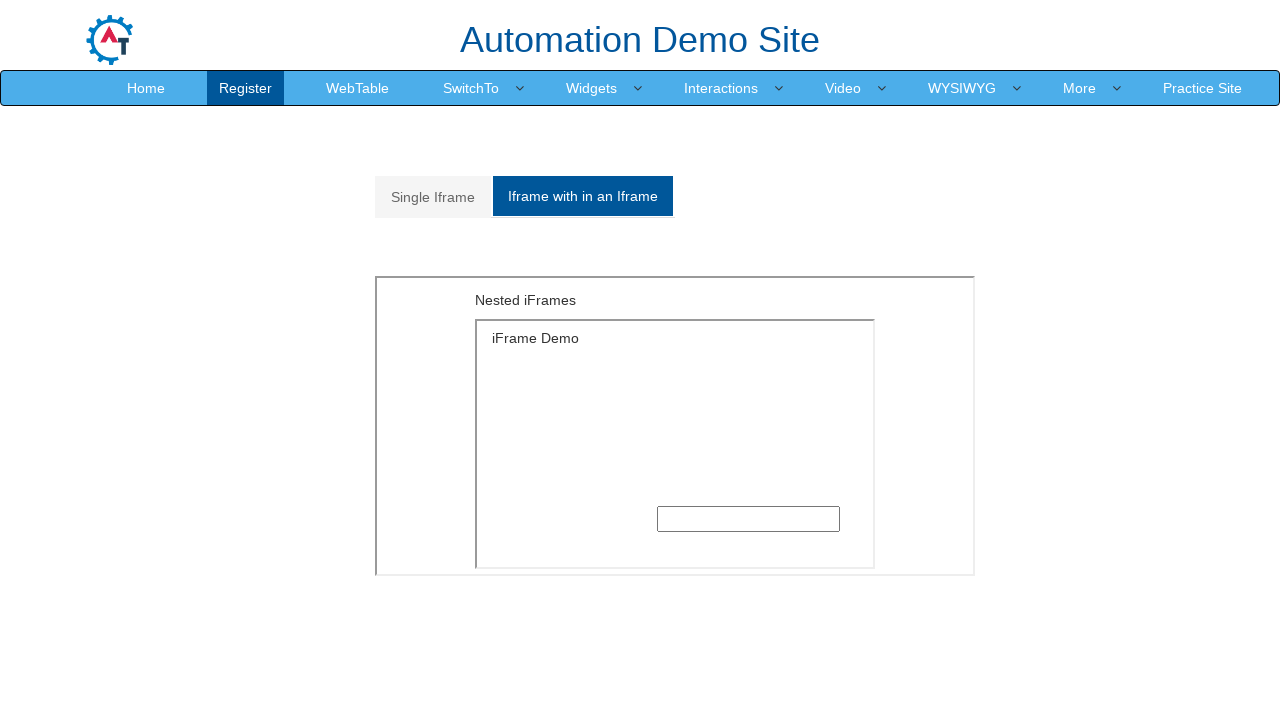

Filled input field in nested child iframe with 'Ganesh' on xpath=//*[@id="Multiple"]/iframe >> internal:control=enter-frame >> iframe >> nt
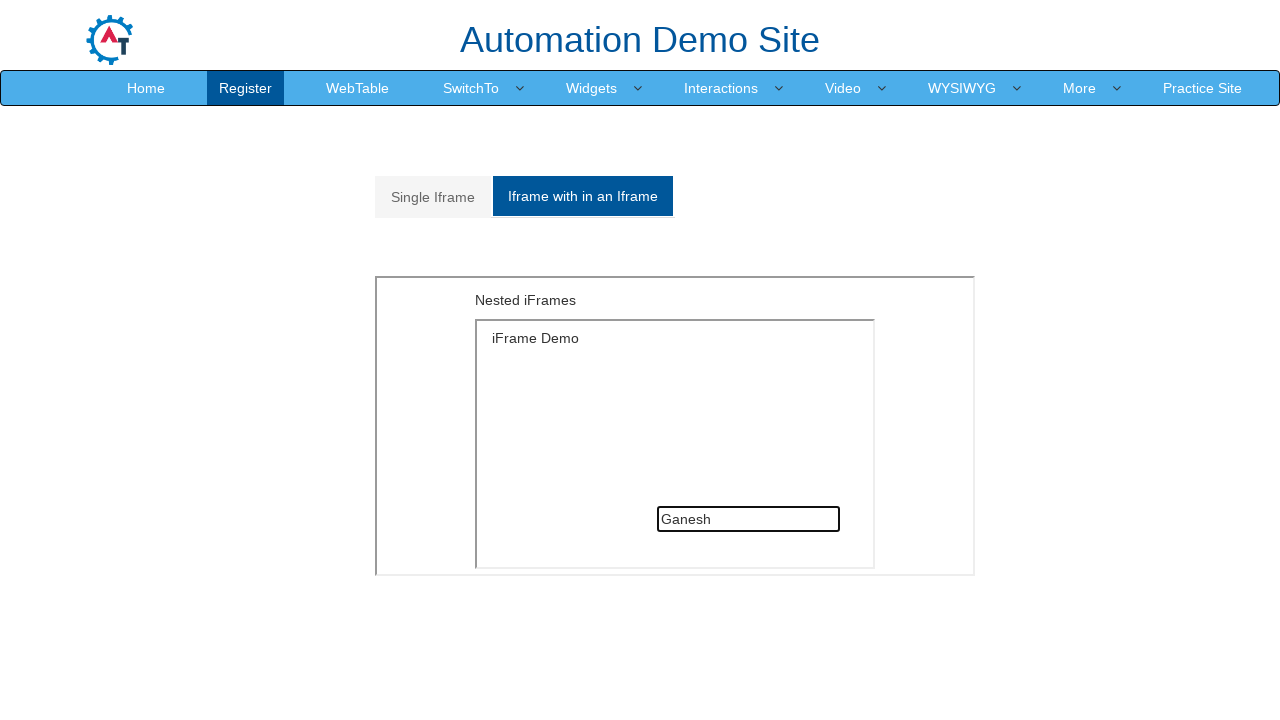

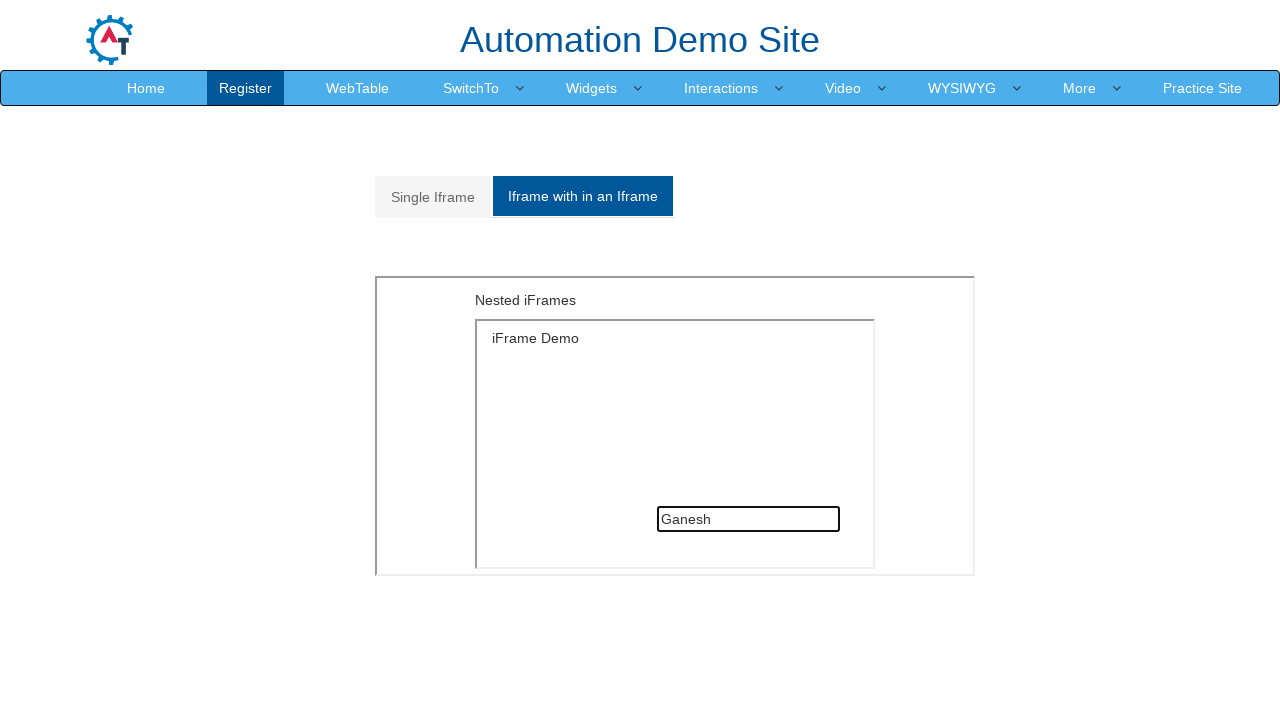